Fills out a test form with personal information including name, gender, preferences, and contact options

Starting URL: https://automationintesting.com/selenium/testpage/?colour=Red

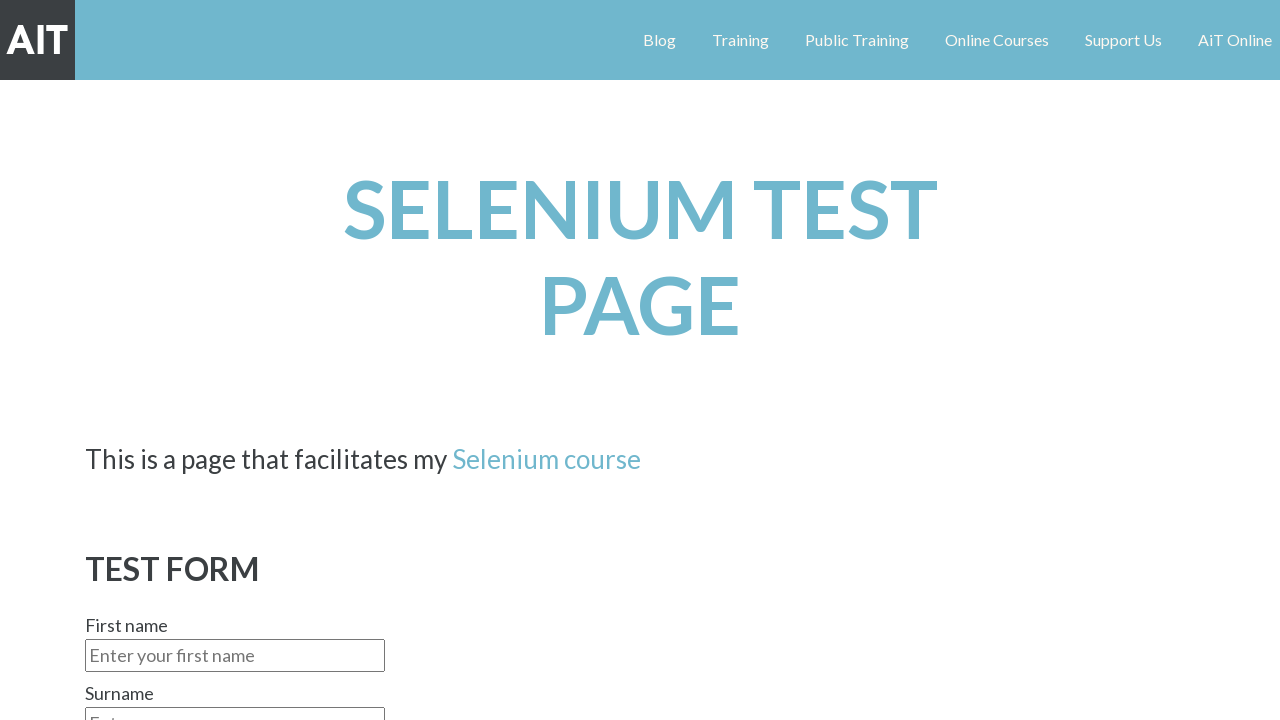

Filled first name field with 'Ali Raza' on #firstname
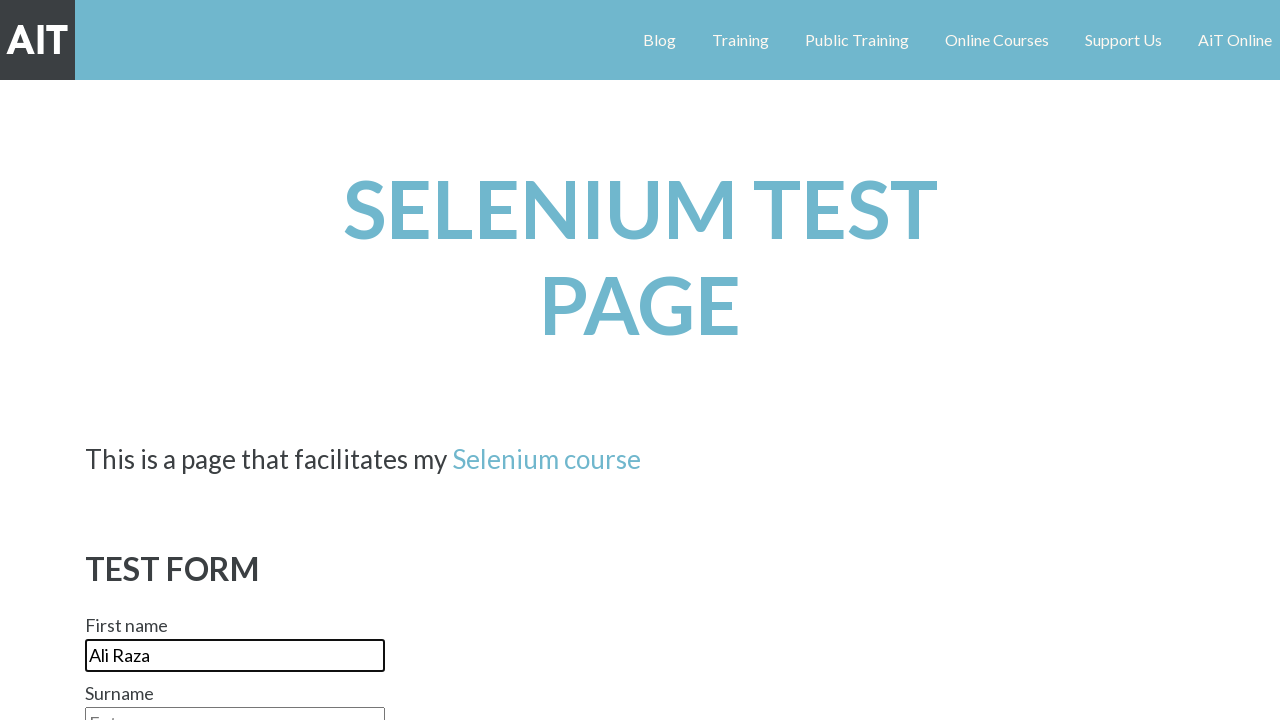

Filled surname field with 'Khadim Hussain' on #surname
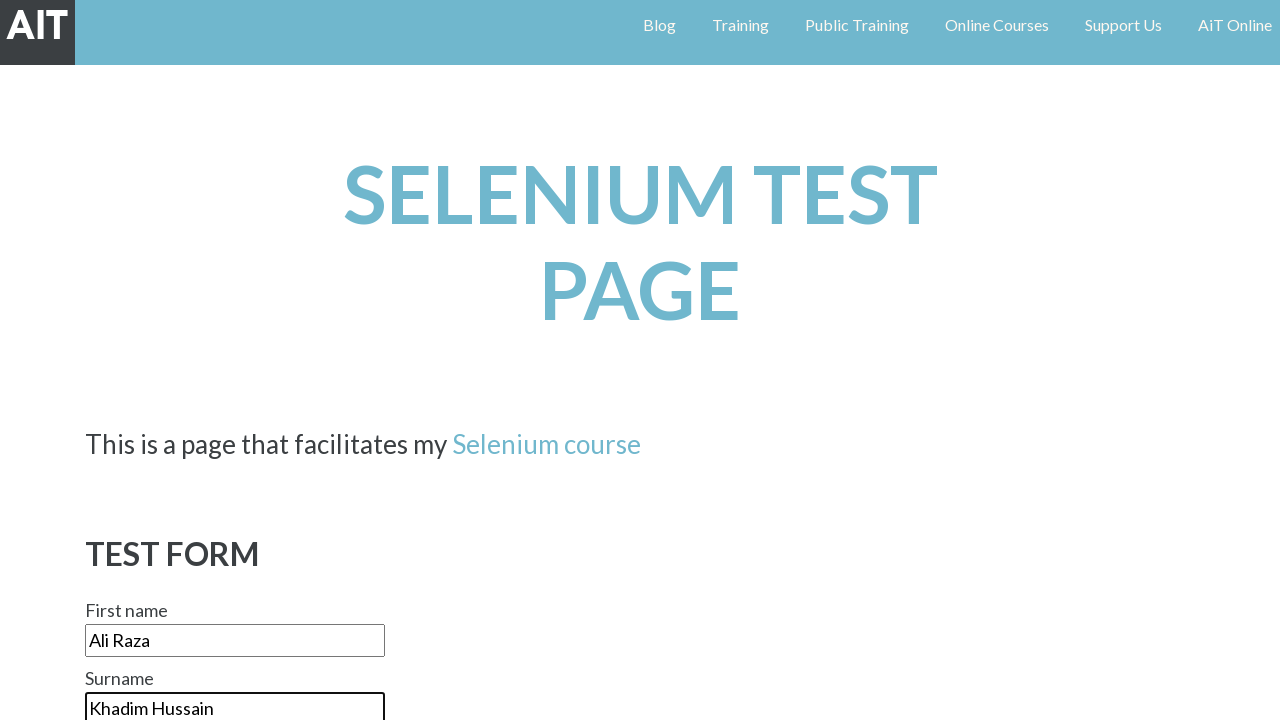

Selected 'male' from gender dropdown on #gender
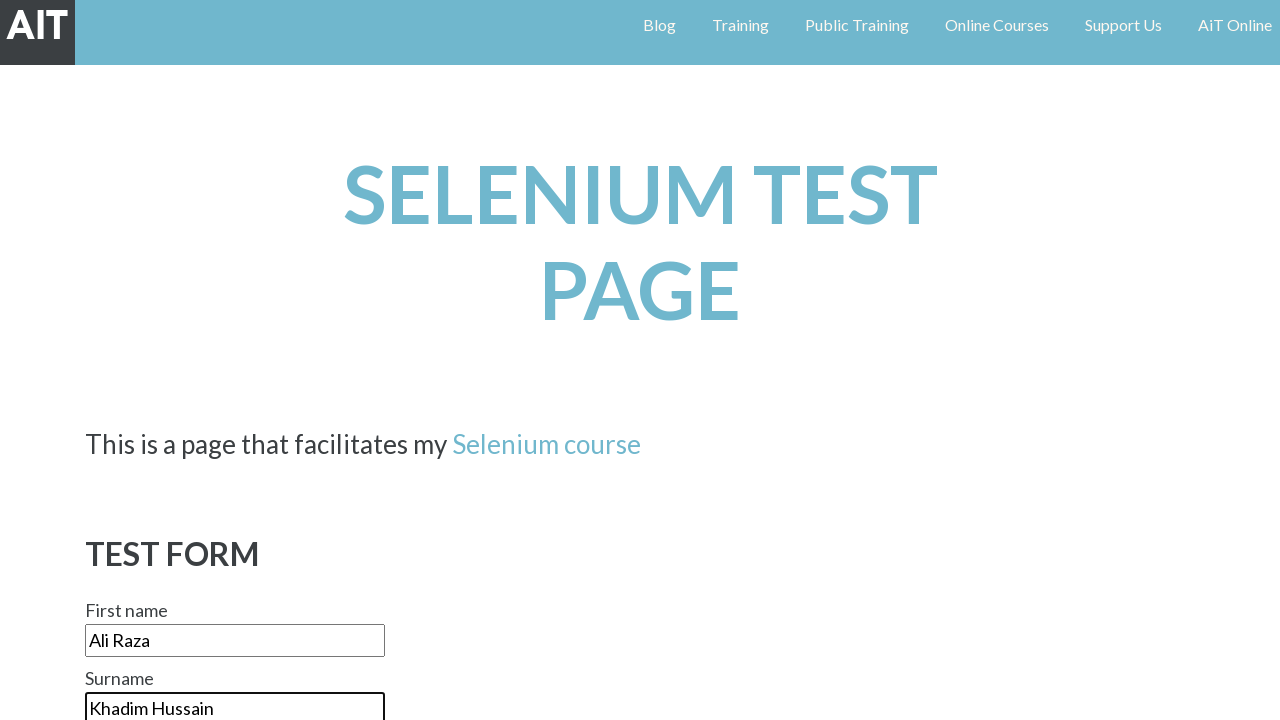

Clicked blue radio button at (140, 361) on #blue
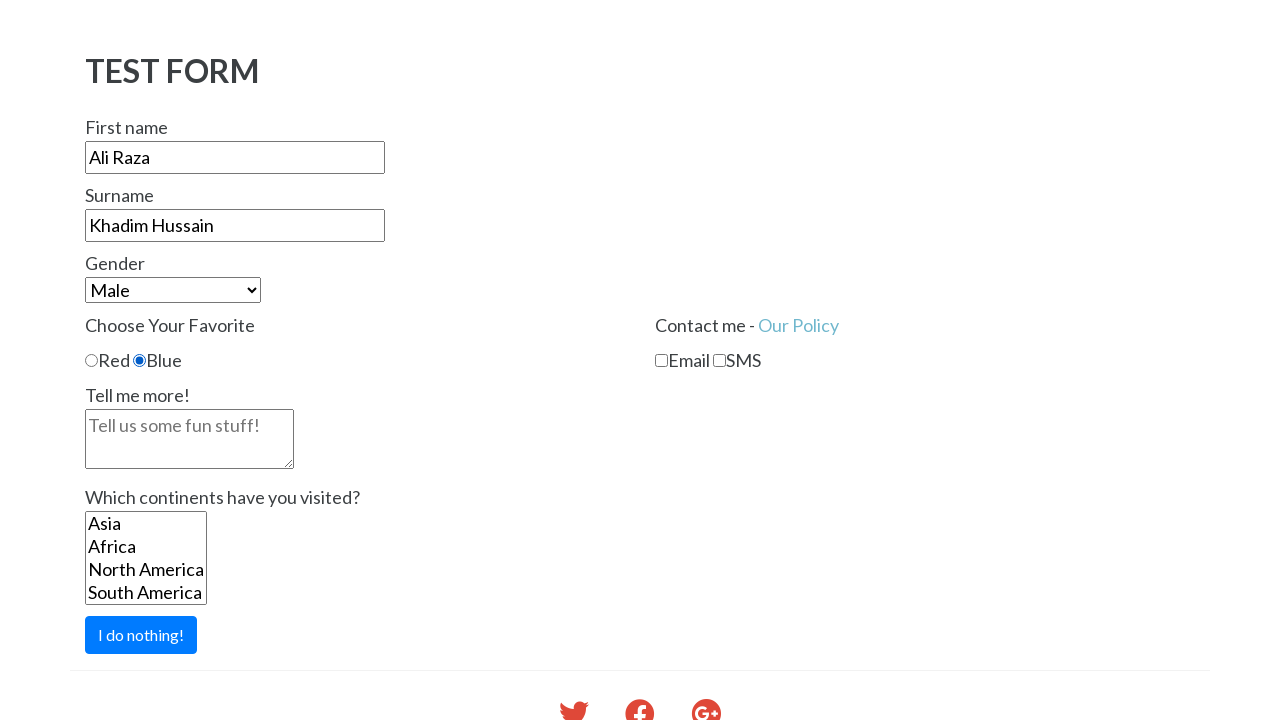

Filled text area with message about Selenium automation script on //textarea[@placeholder='Tell us some fun stuff!']
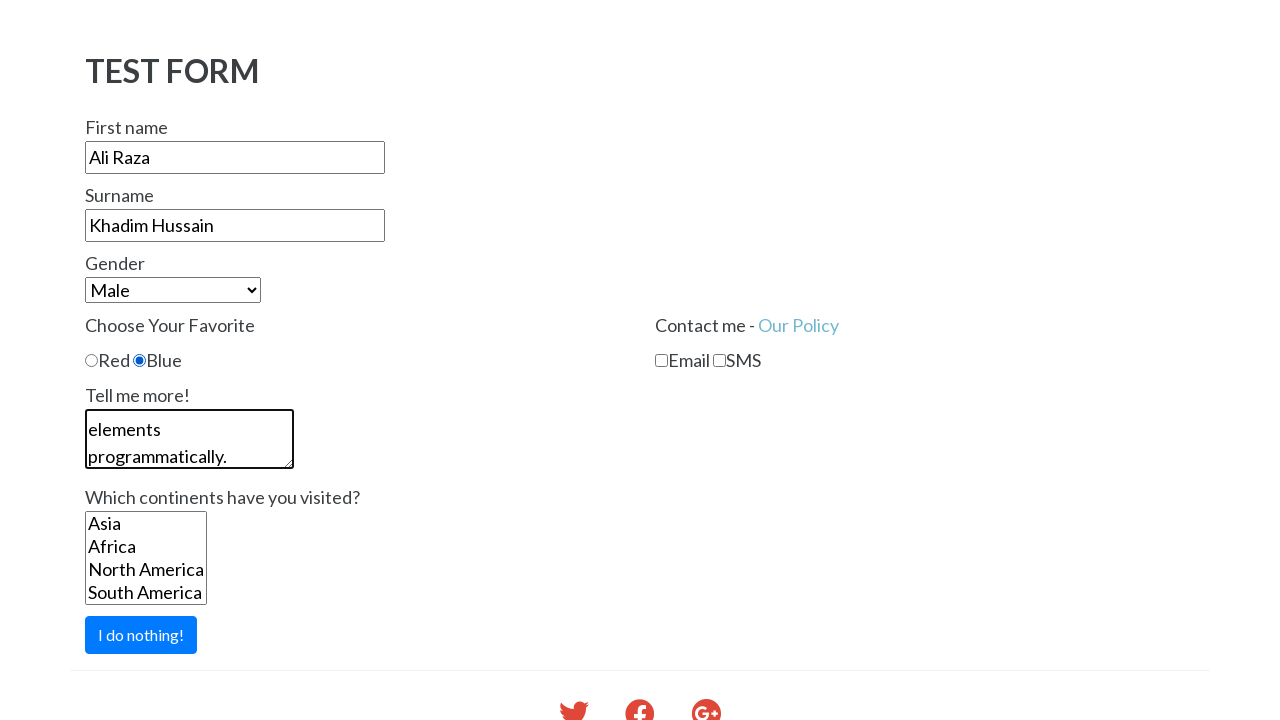

Selected 'asia' from continent dropdown on #continent
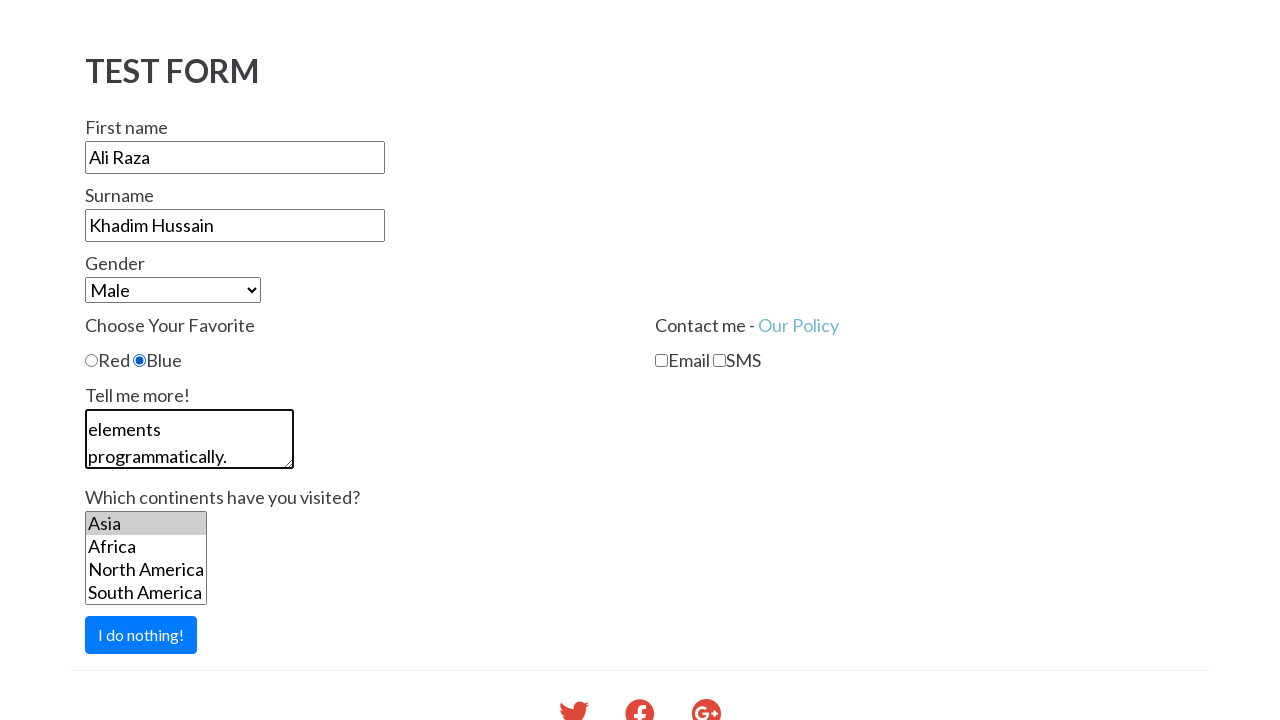

Checked email checkbox at (662, 361) on #checkbox1
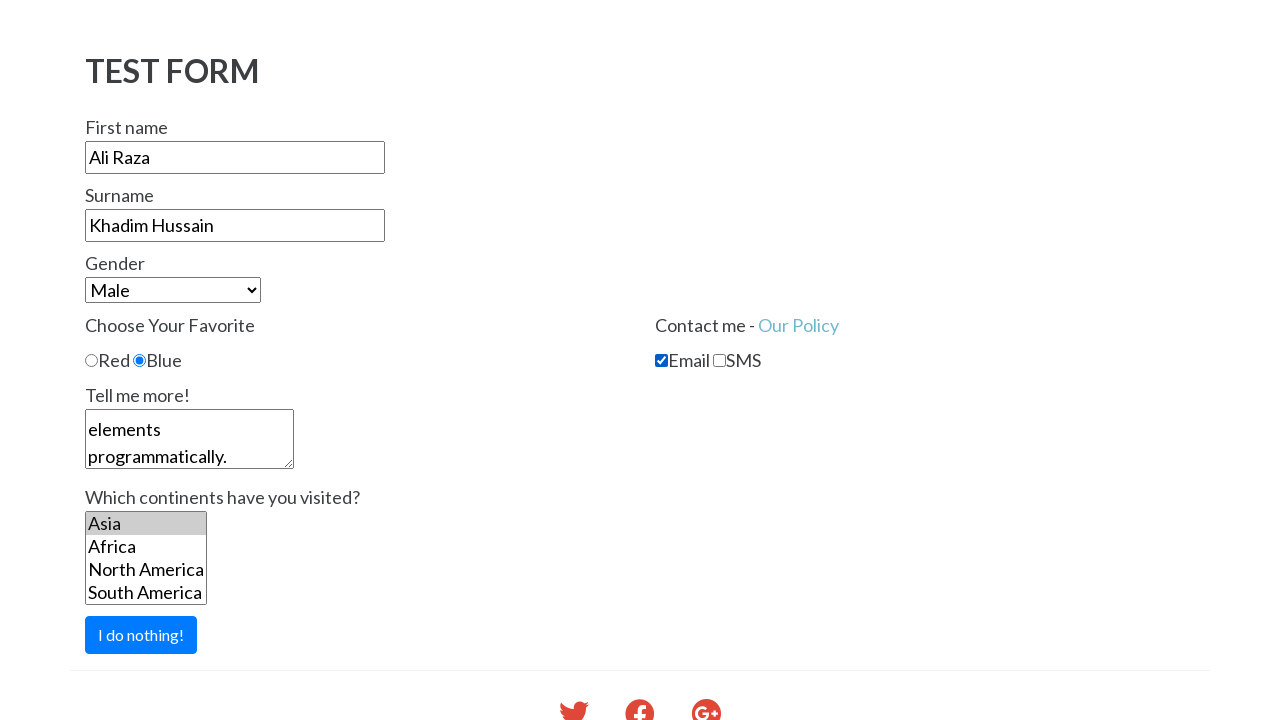

Checked SMS checkbox at (720, 361) on #checkbox2
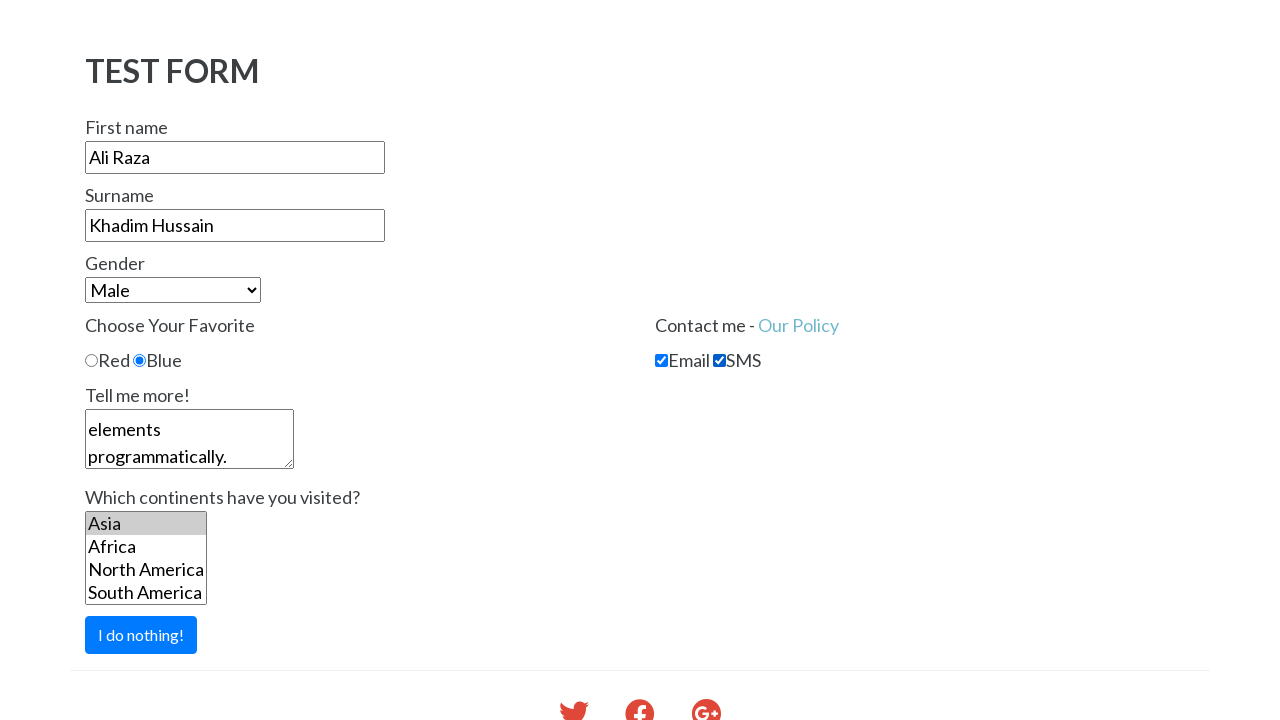

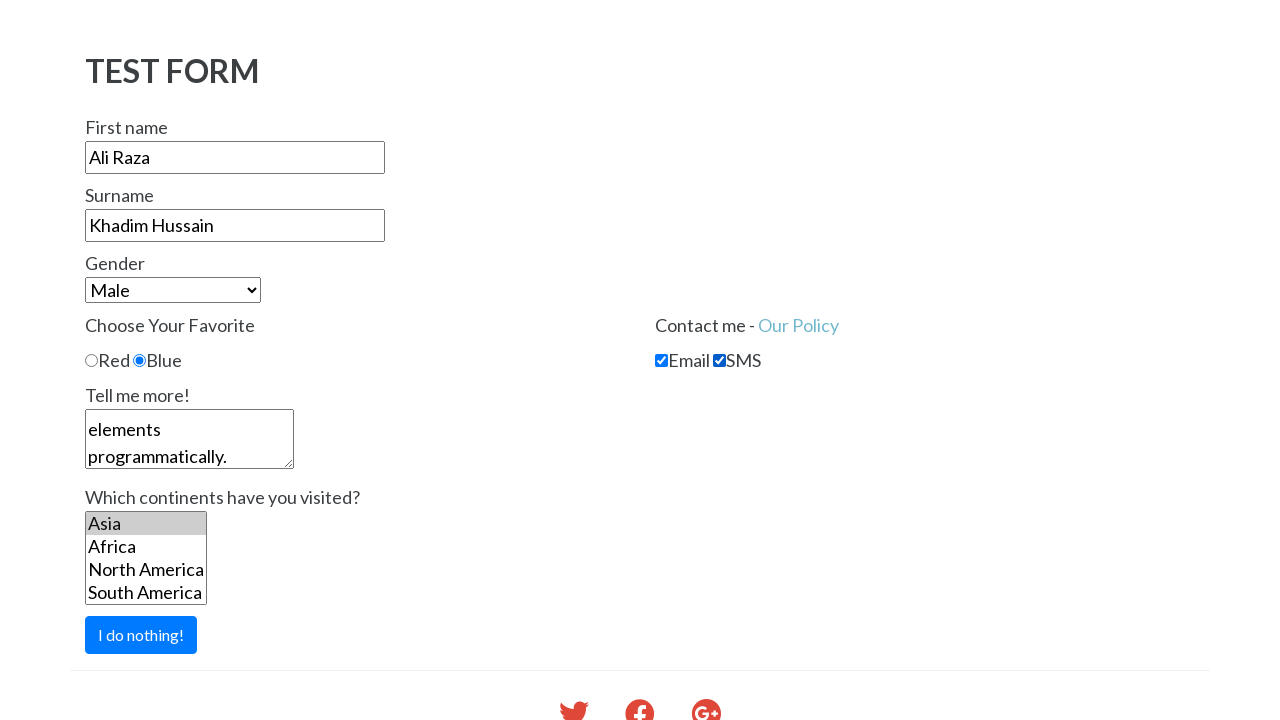